Tests clearing the complete state of all items by checking and then unchecking the toggle all checkbox.

Starting URL: https://demo.playwright.dev/todomvc

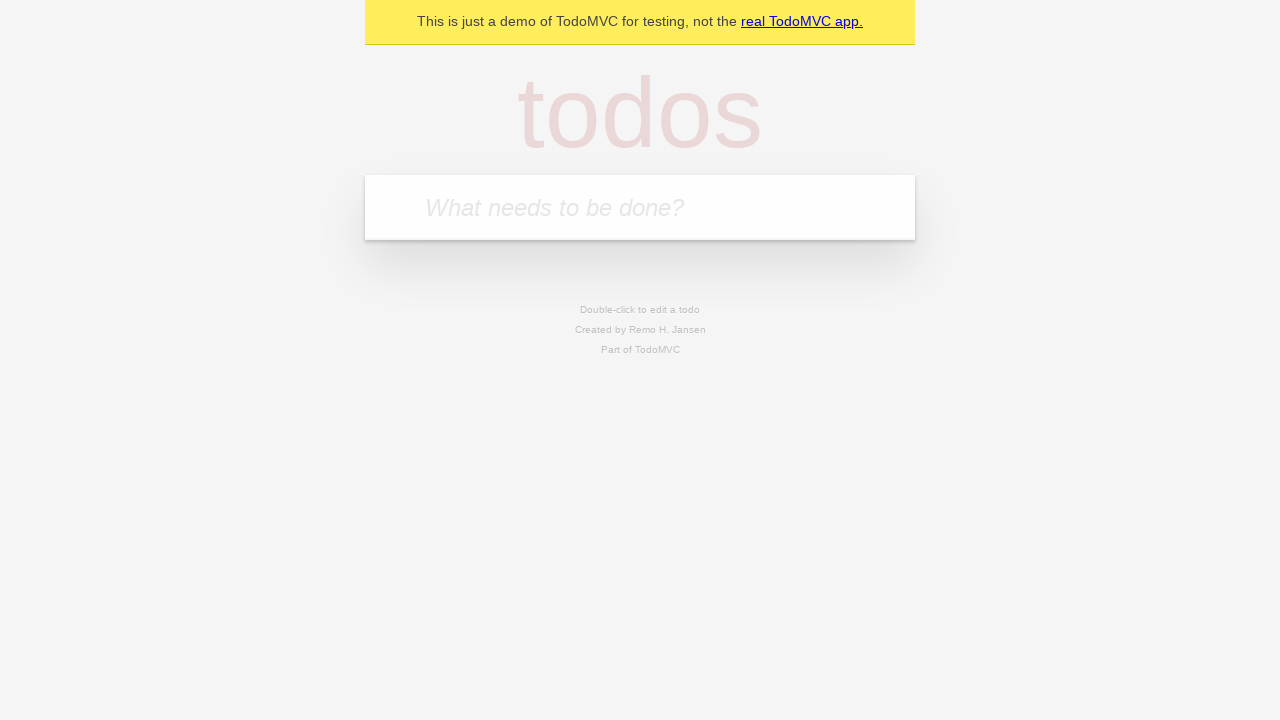

Filled todo input with 'buy some cheese' on internal:attr=[placeholder="What needs to be done?"i]
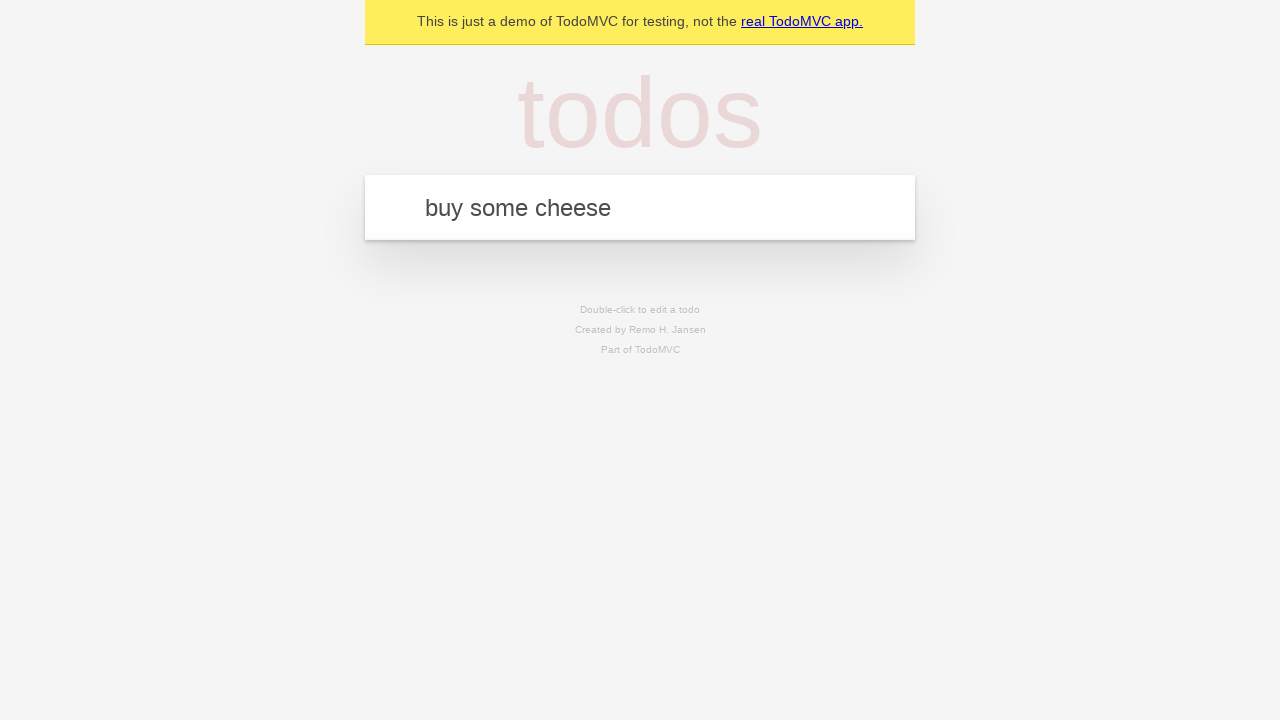

Pressed Enter to create first todo on internal:attr=[placeholder="What needs to be done?"i]
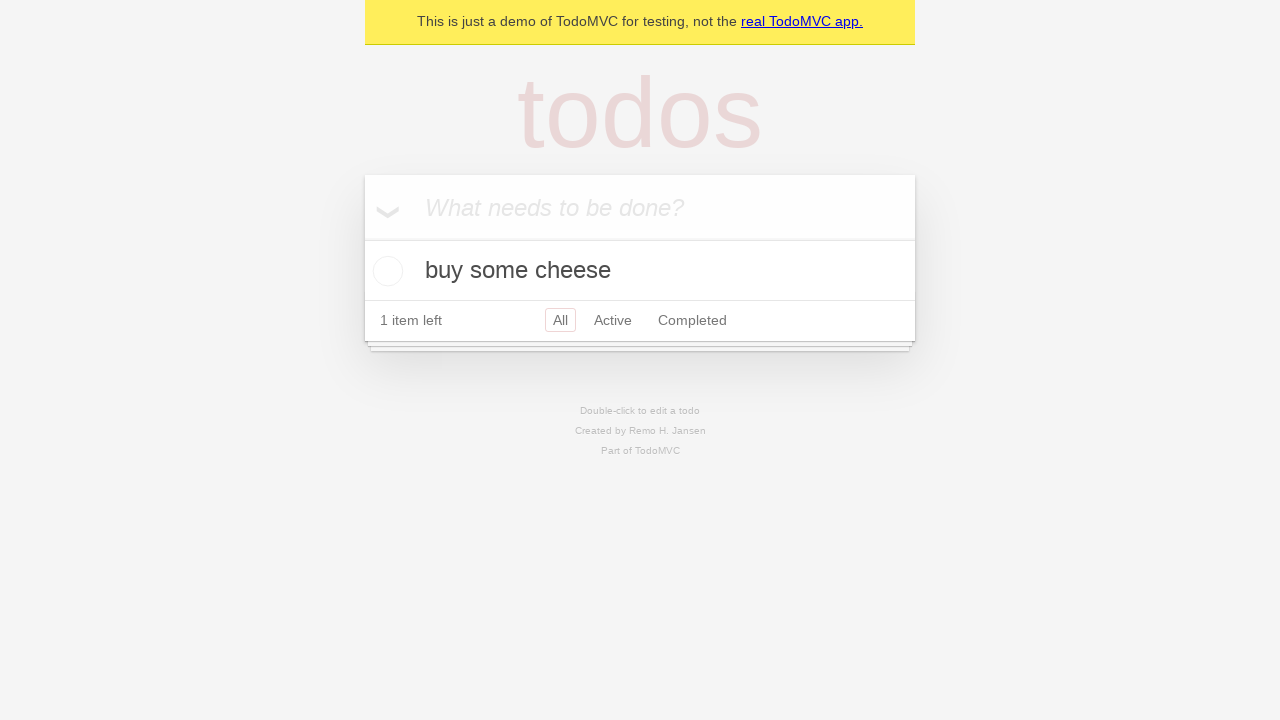

Filled todo input with 'feed the cat' on internal:attr=[placeholder="What needs to be done?"i]
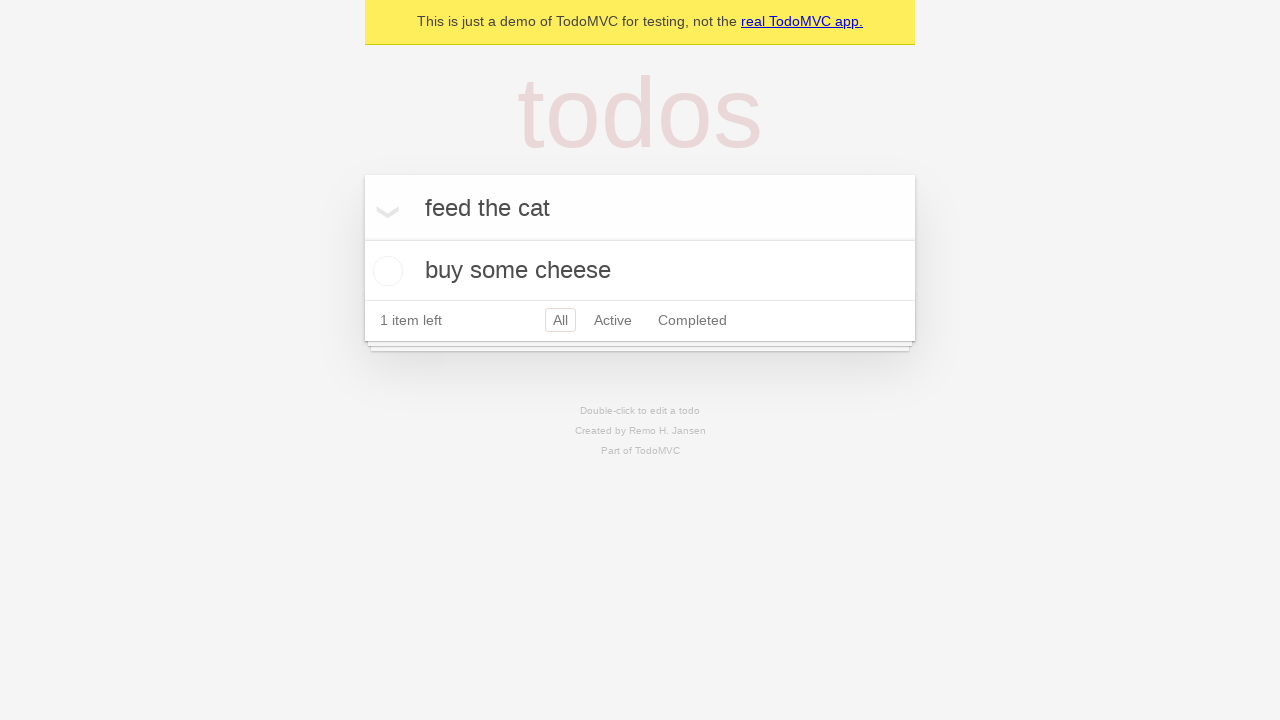

Pressed Enter to create second todo on internal:attr=[placeholder="What needs to be done?"i]
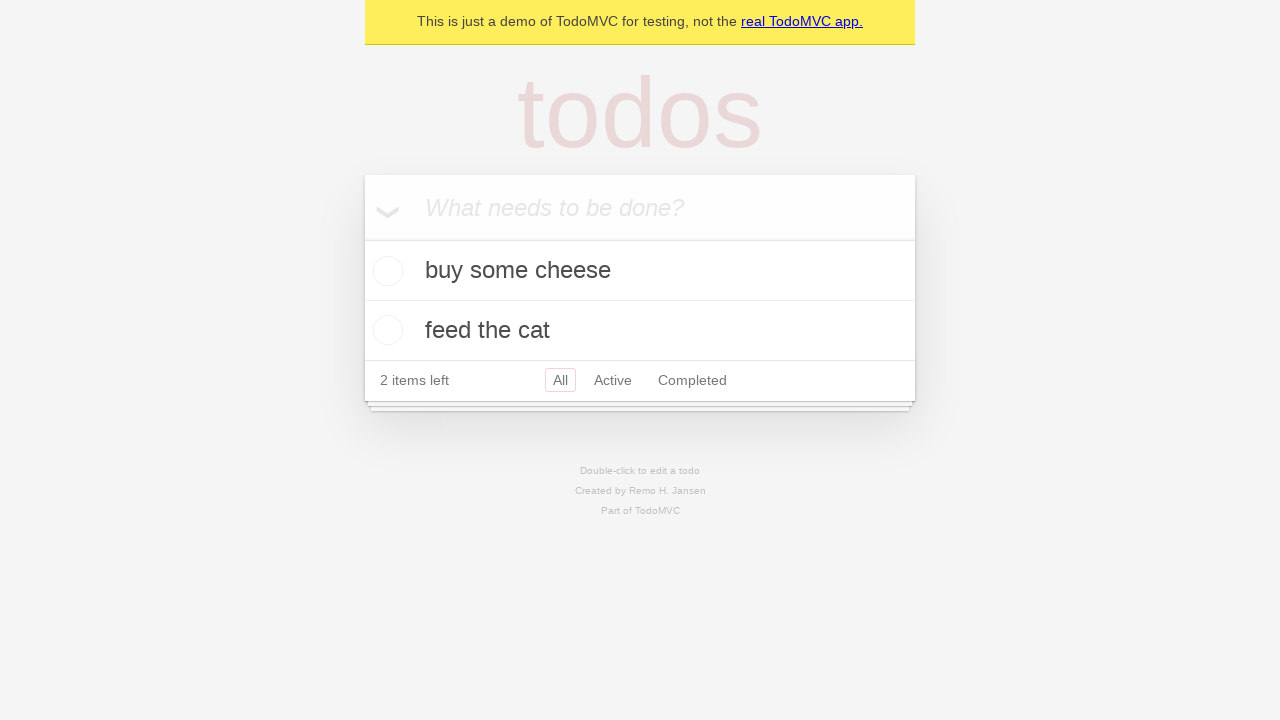

Filled todo input with 'book a doctors appointment' on internal:attr=[placeholder="What needs to be done?"i]
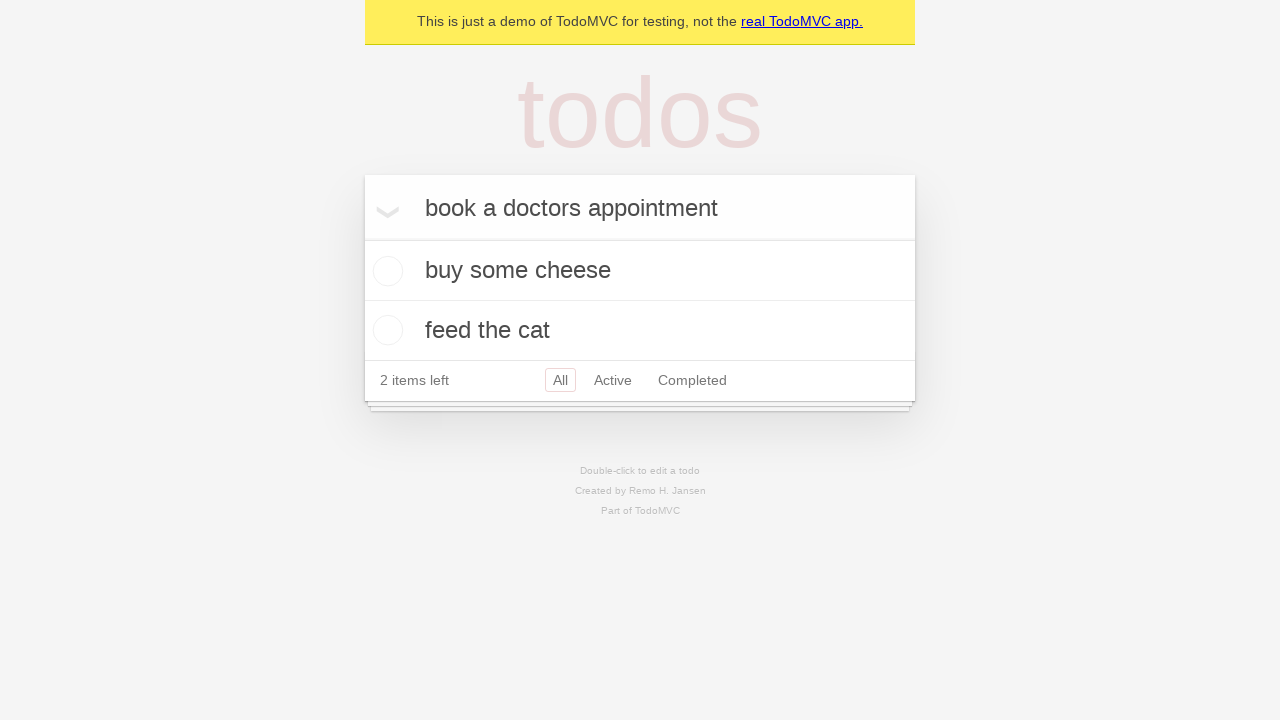

Pressed Enter to create third todo on internal:attr=[placeholder="What needs to be done?"i]
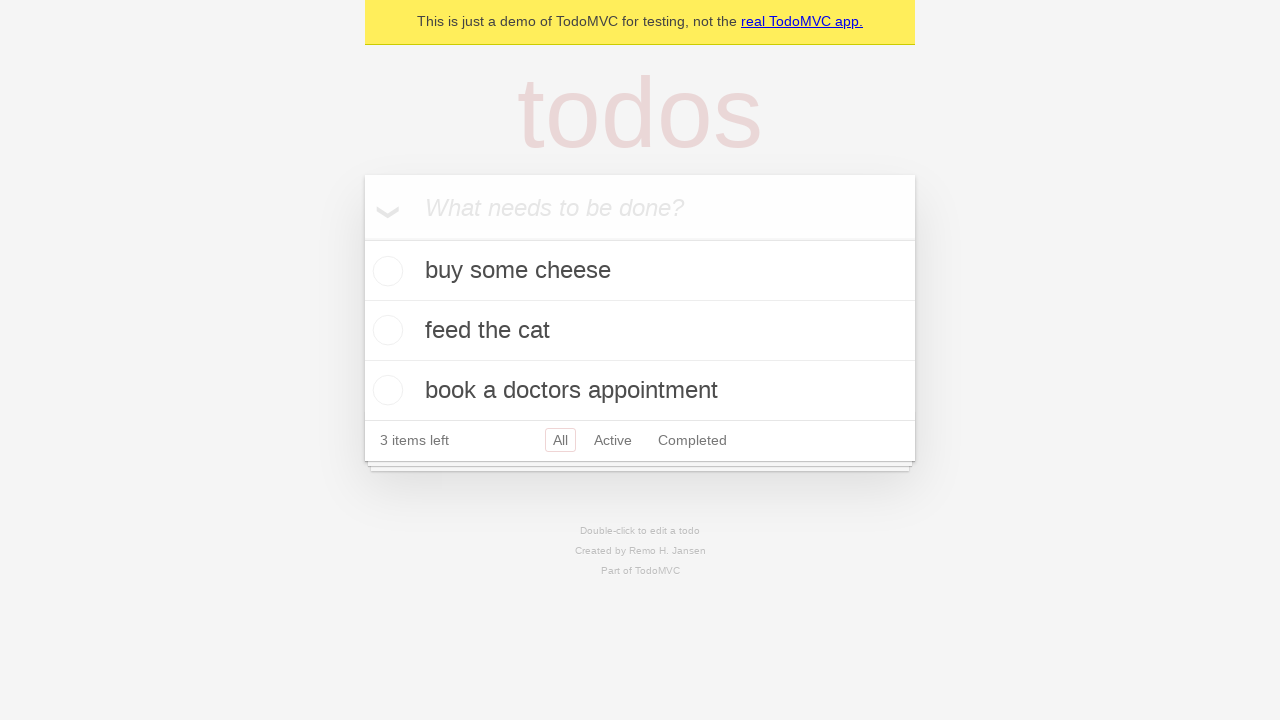

Waited for all three todos to be created
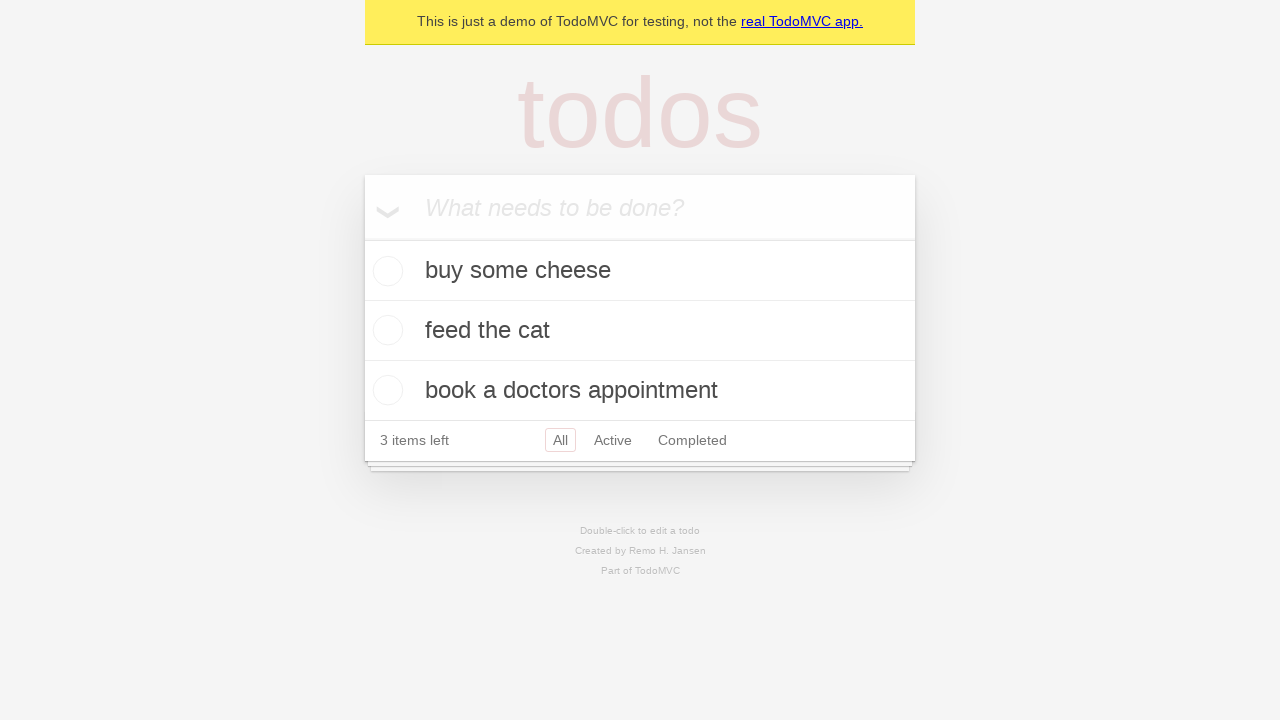

Clicked toggle all checkbox to mark all items as complete at (362, 238) on internal:label="Mark all as complete"i
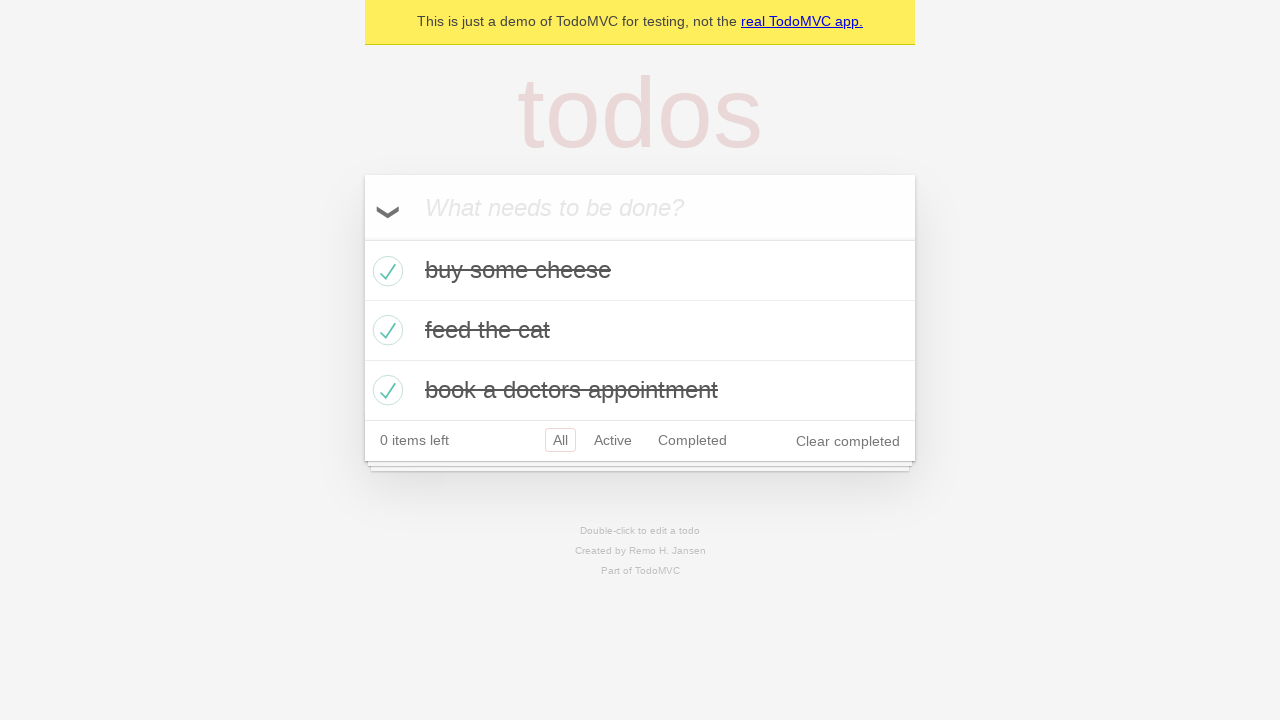

Clicked toggle all checkbox to clear complete state of all items at (362, 238) on internal:label="Mark all as complete"i
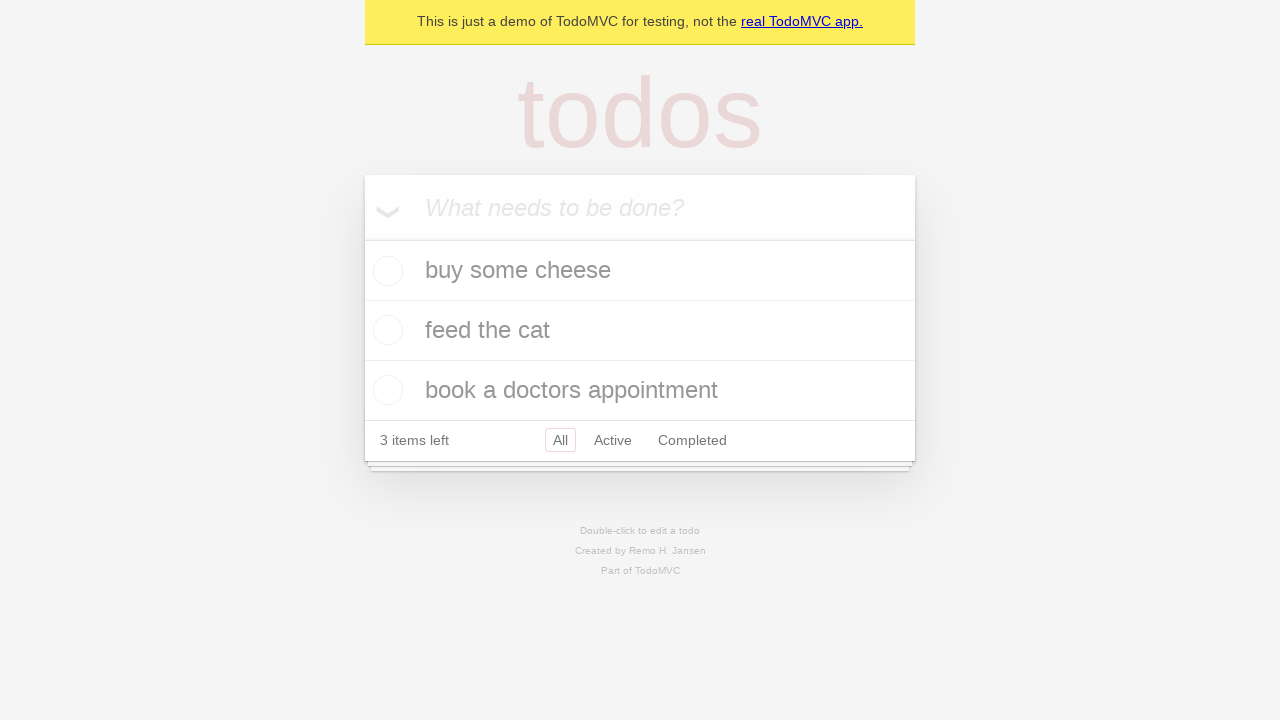

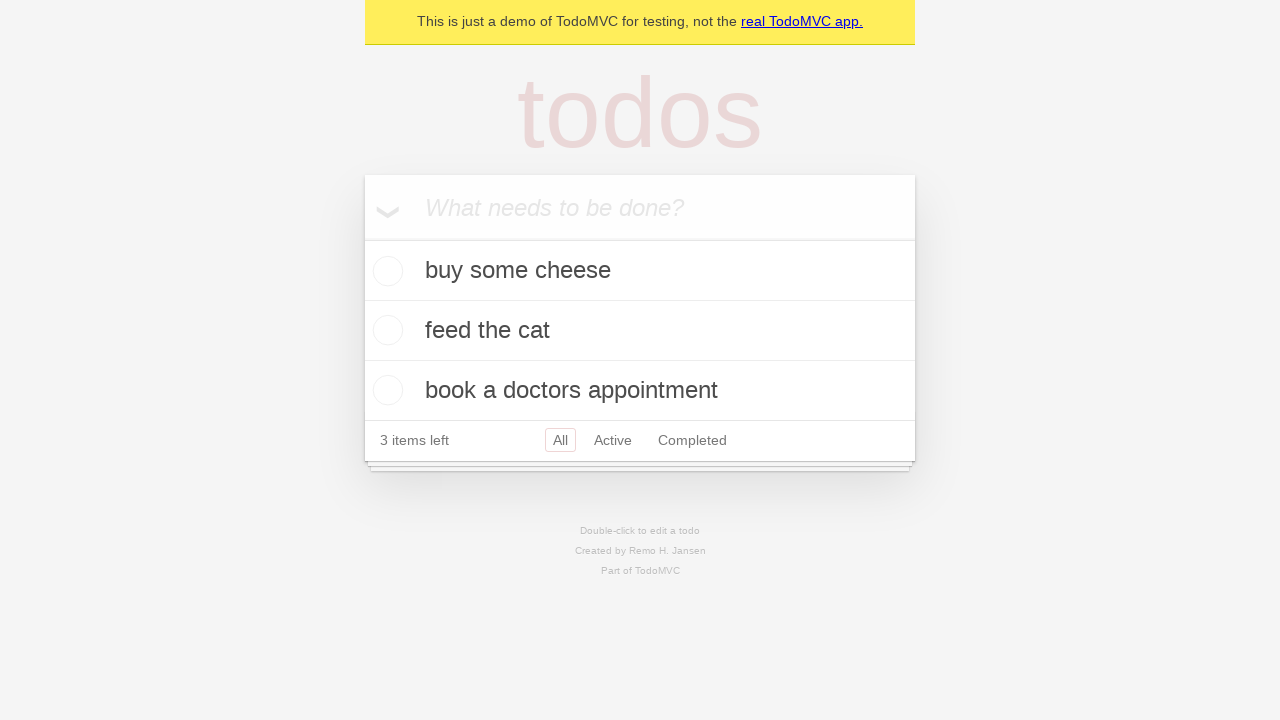